Tests right-click functionality on a button element by performing a context click action

Starting URL: https://demoqa.com/buttons

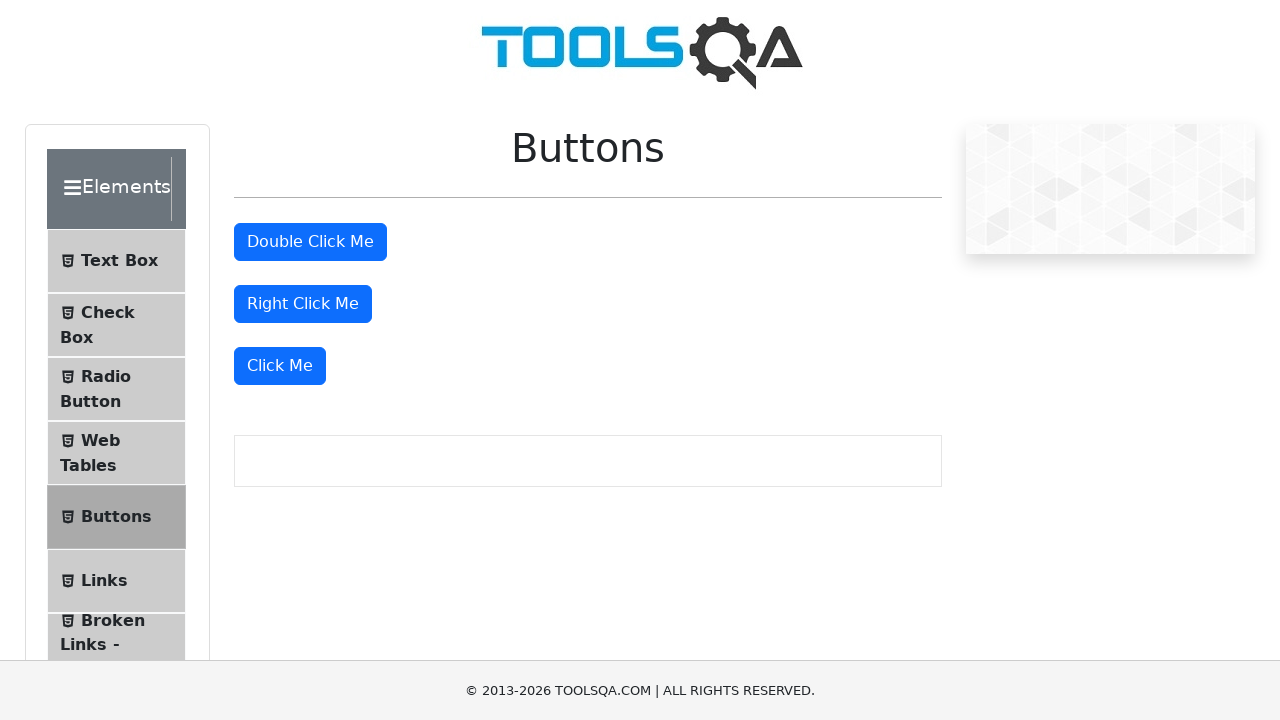

Located right-click button element with id 'rightClickBtn'
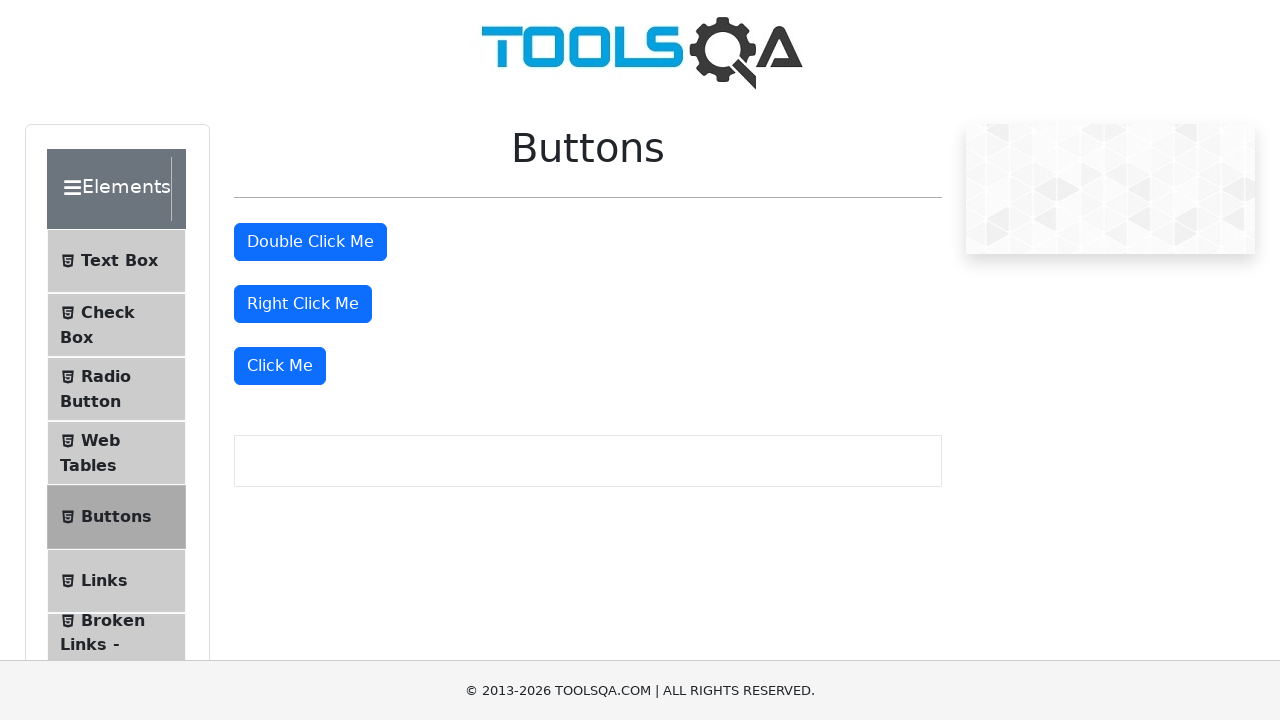

Performed right-click (context click) action on the button at (303, 304) on xpath=//button[@id='rightClickBtn']
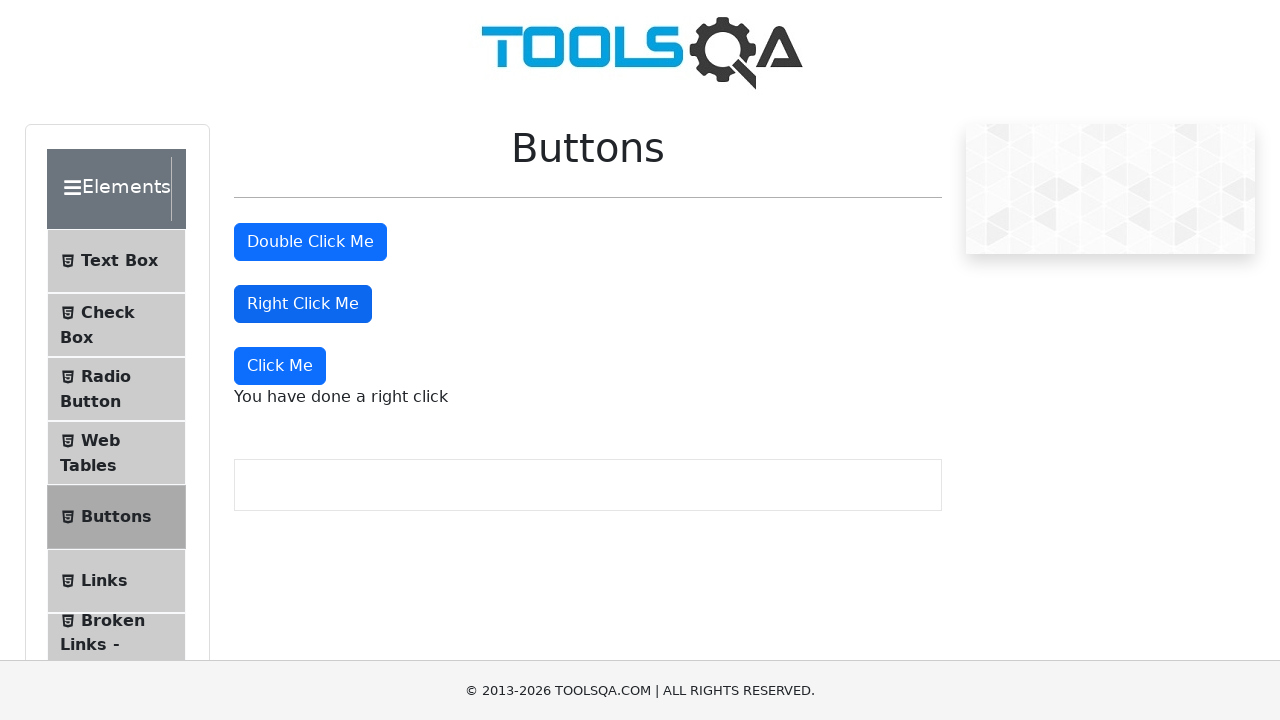

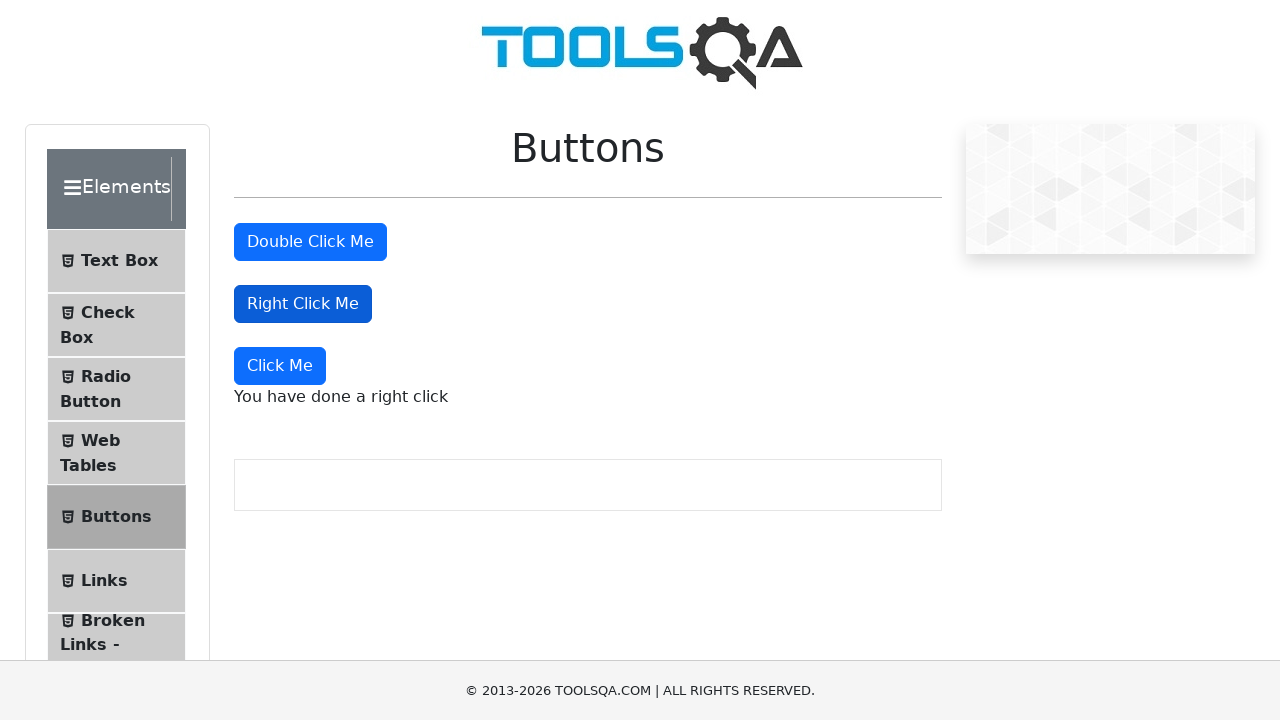